Tests that Clear completed button is hidden when there are no completed items

Starting URL: https://demo.playwright.dev/todomvc

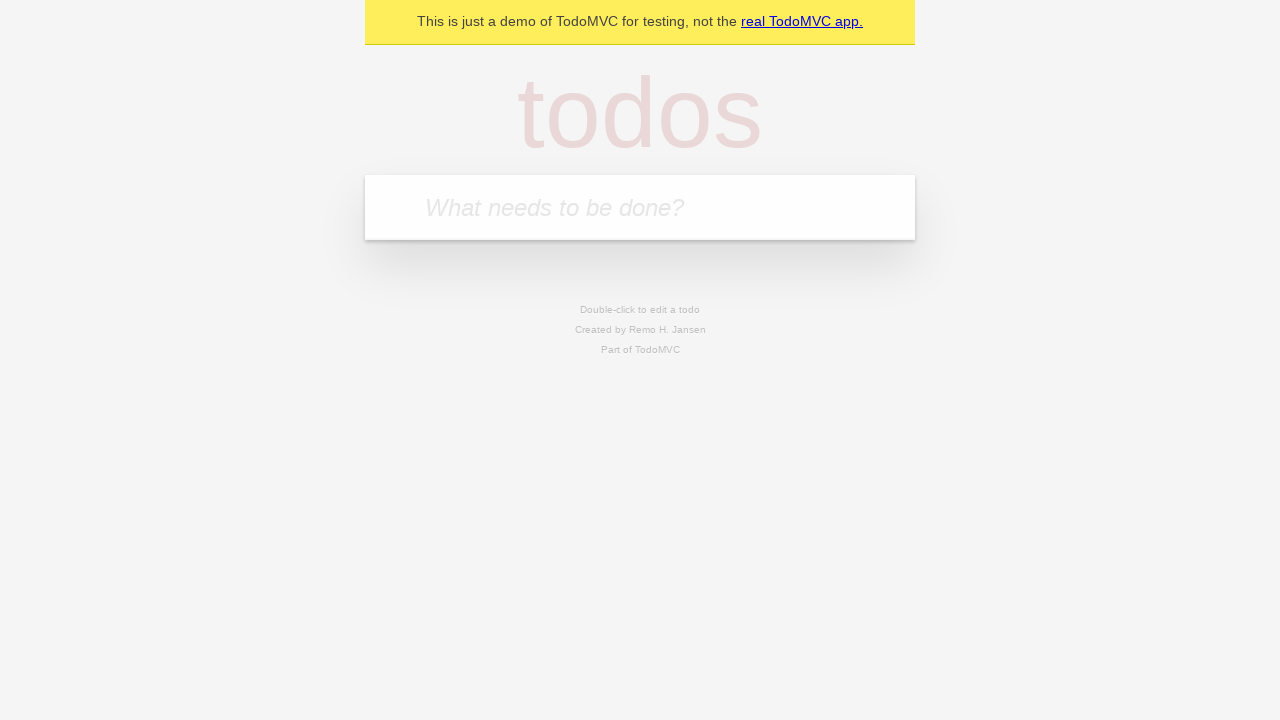

Filled new todo input with 'buy some cheese' on .new-todo
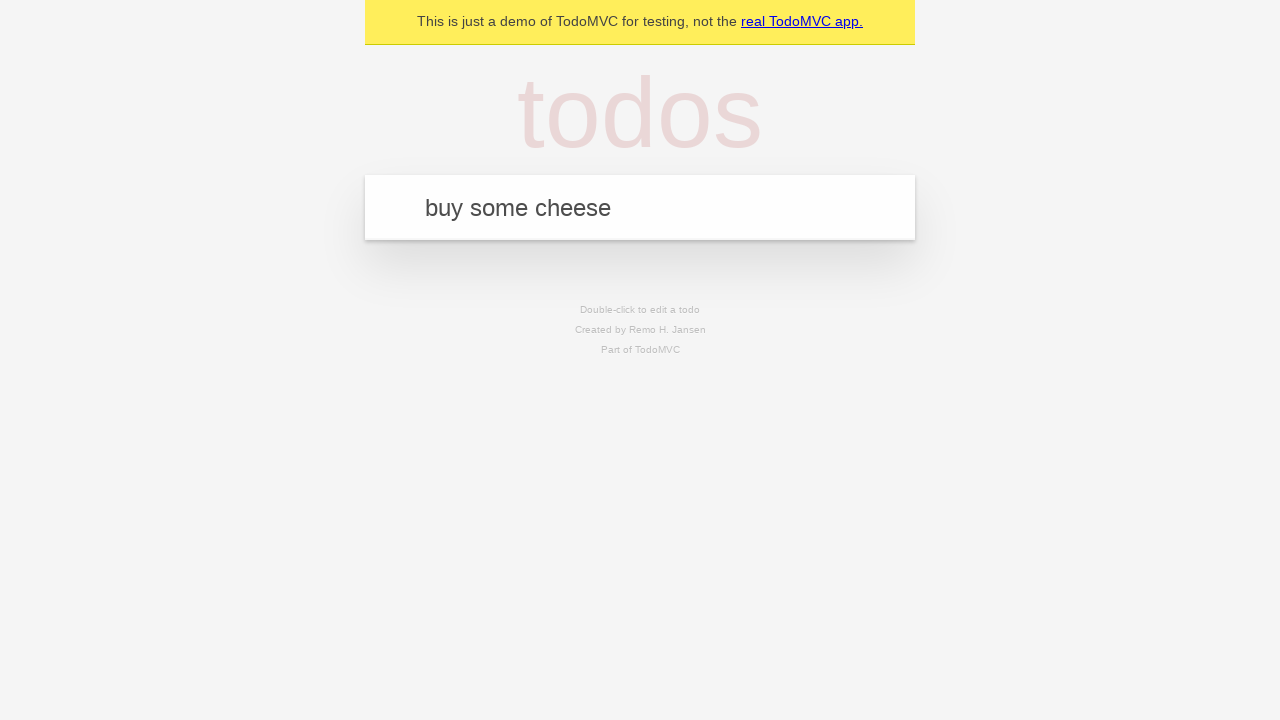

Pressed Enter to create first todo item on .new-todo
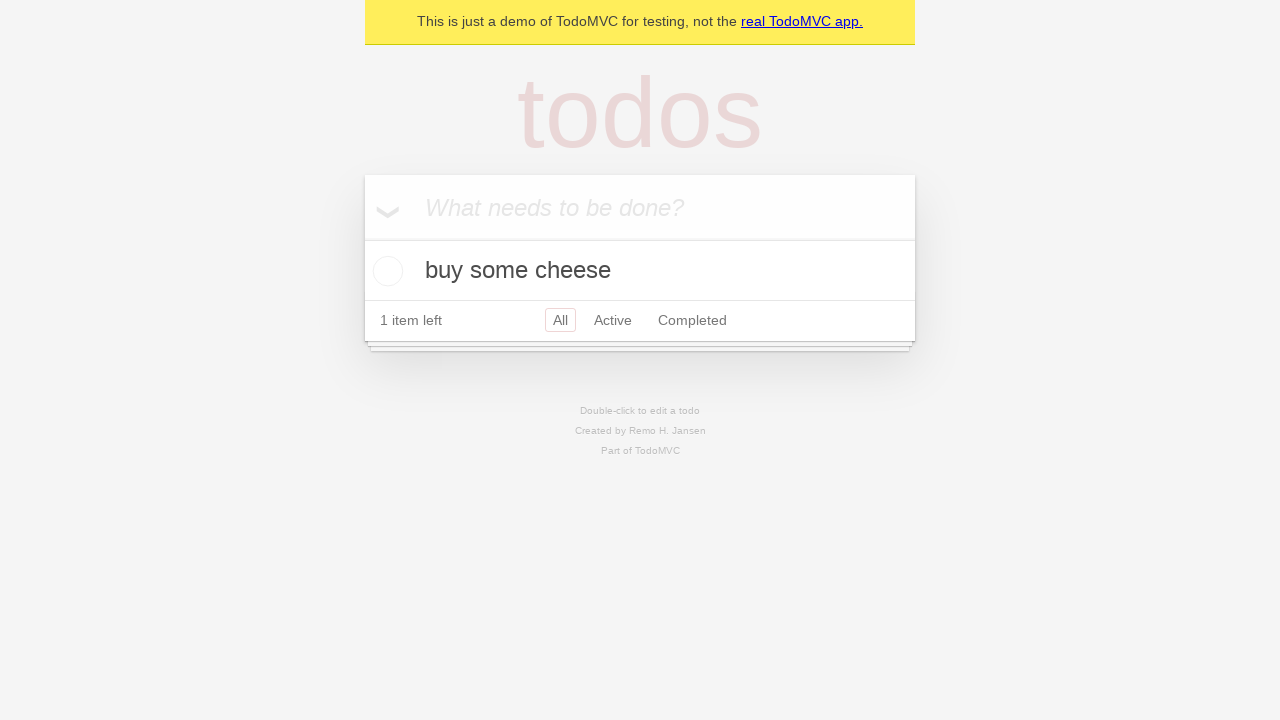

Filled new todo input with 'feed the cat' on .new-todo
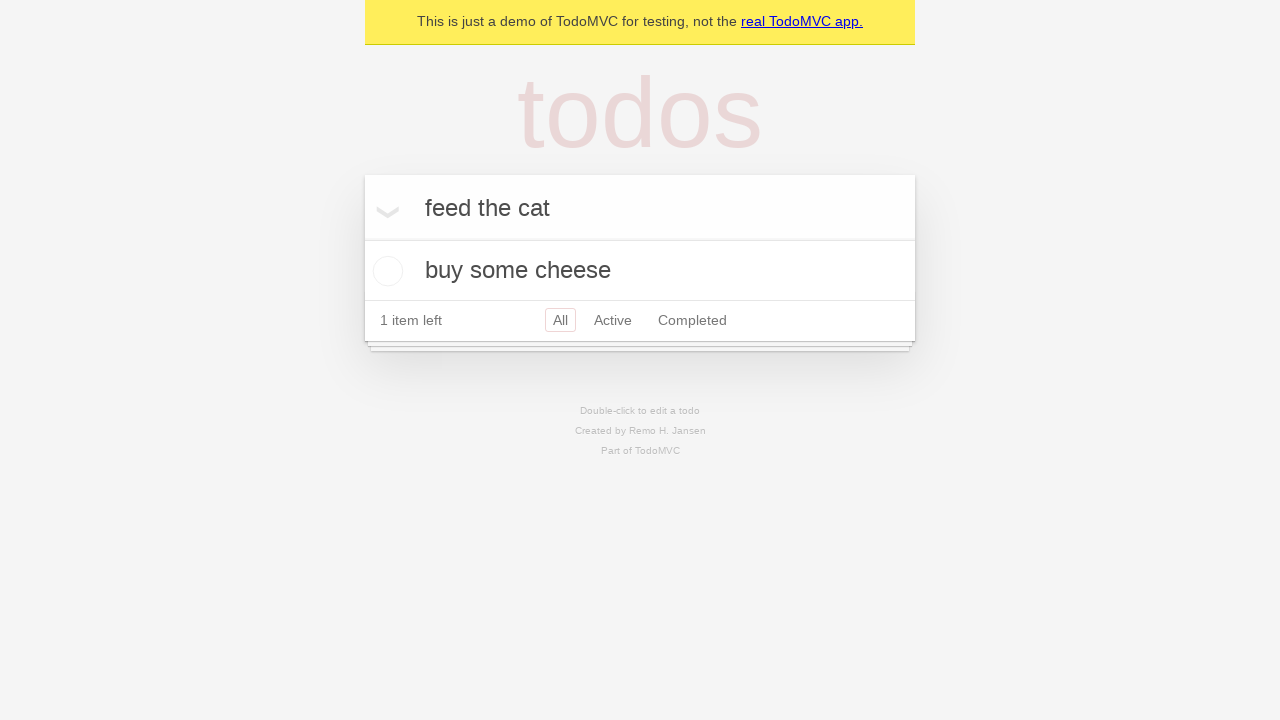

Pressed Enter to create second todo item on .new-todo
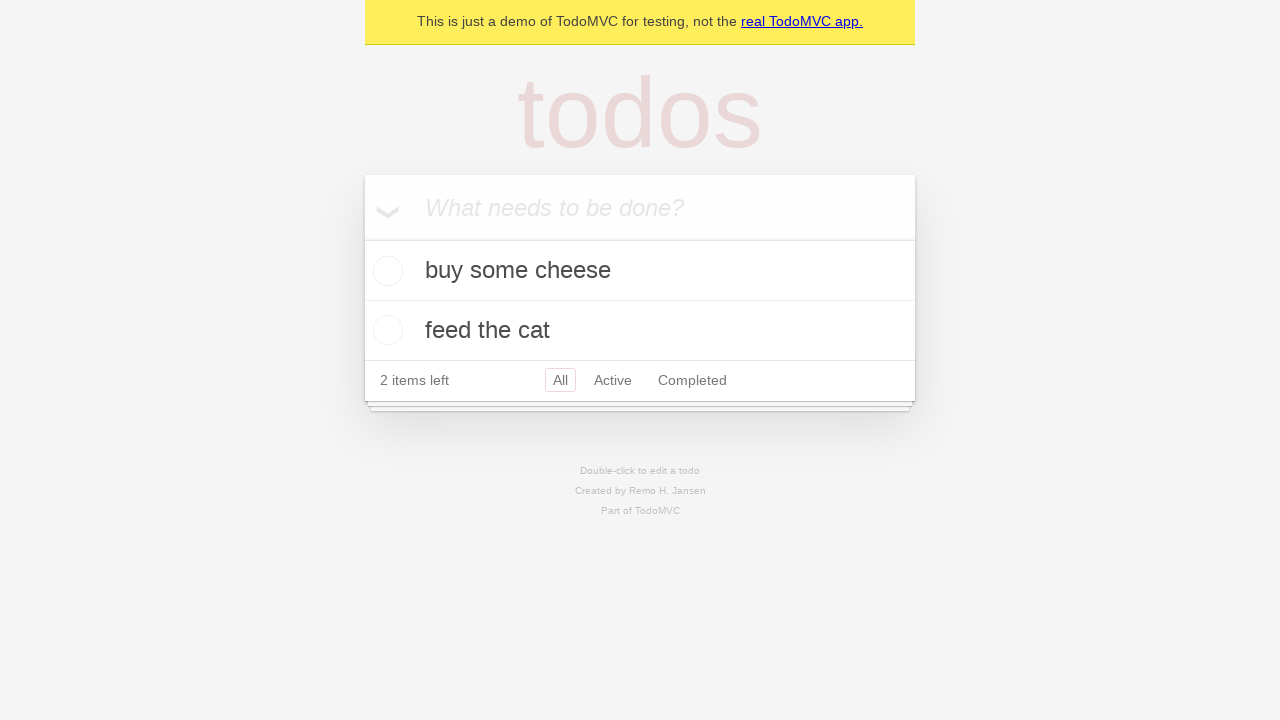

Filled new todo input with 'book a doctors appointment' on .new-todo
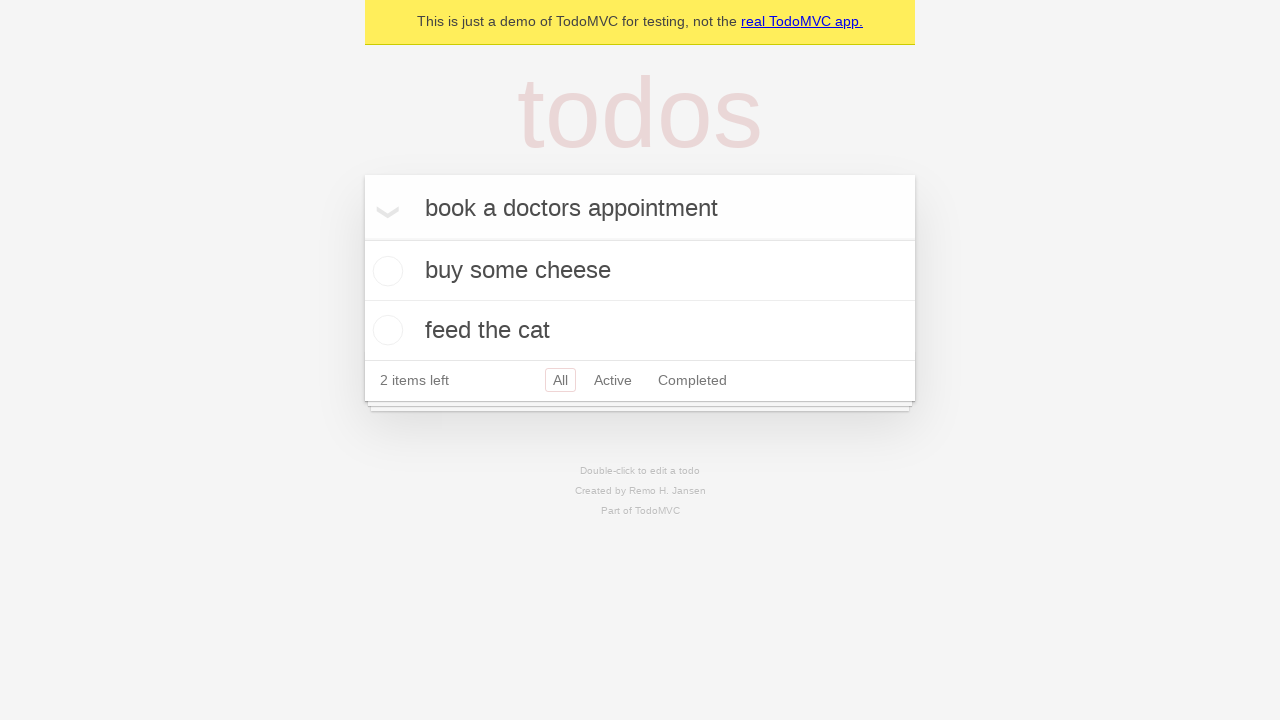

Pressed Enter to create third todo item on .new-todo
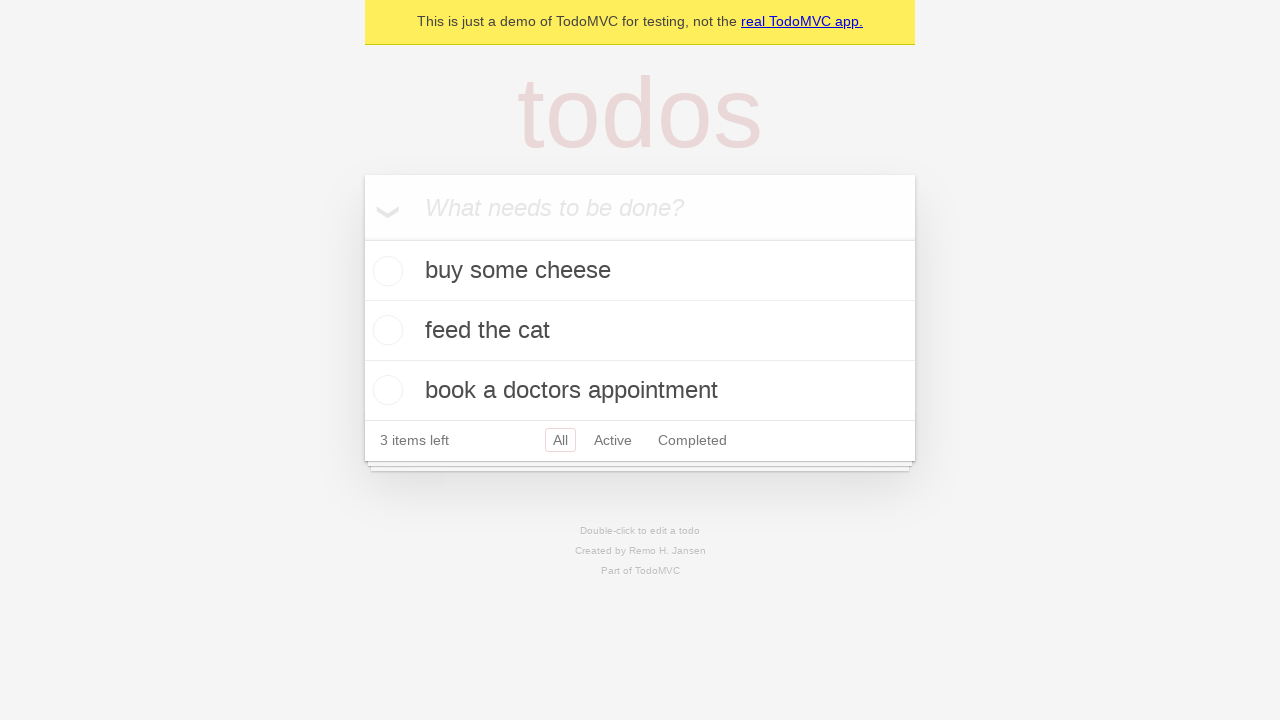

Waited for all three todo items to appear
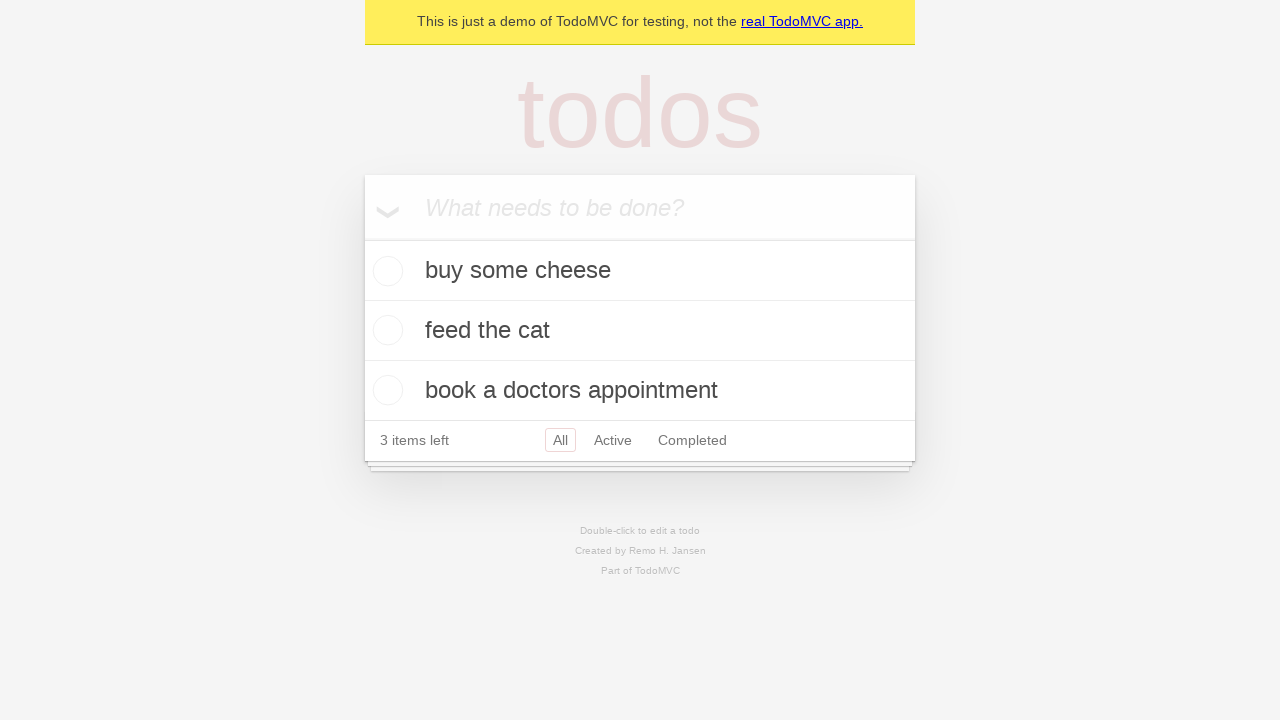

Checked the first todo item as completed at (385, 271) on .todo-list li .toggle >> nth=0
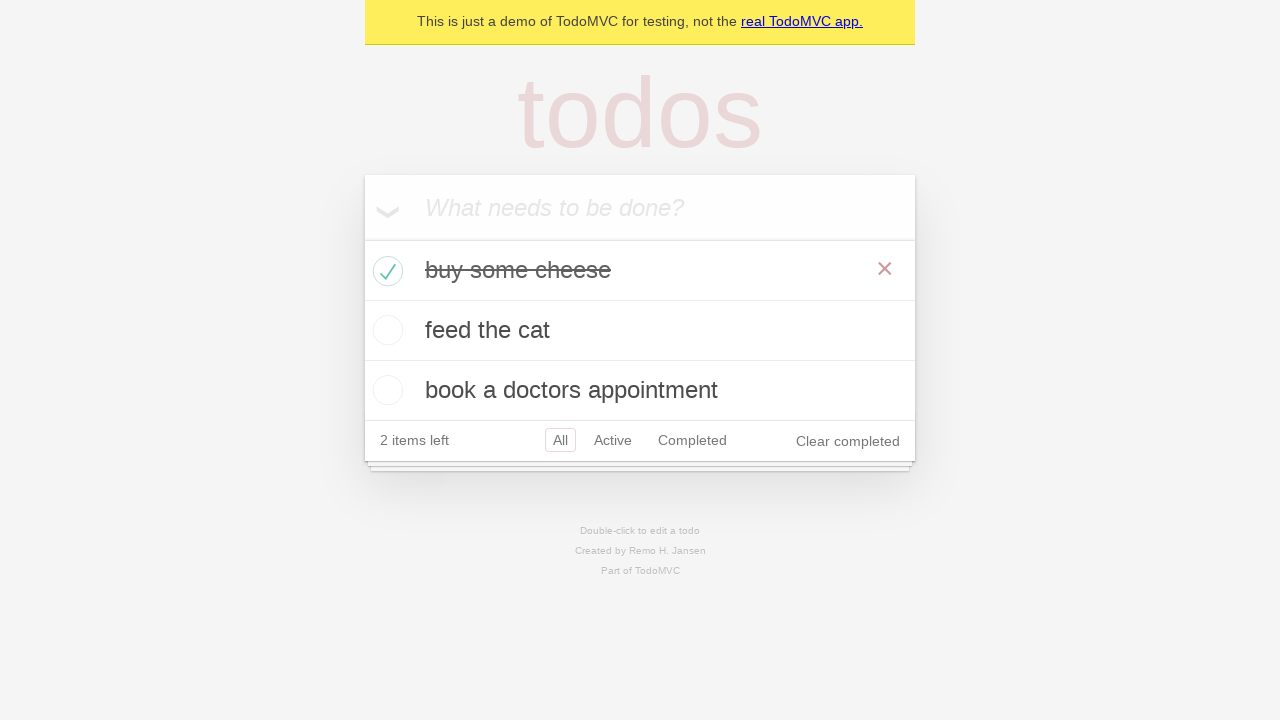

Clicked 'Clear completed' button to remove completed item at (848, 441) on .clear-completed
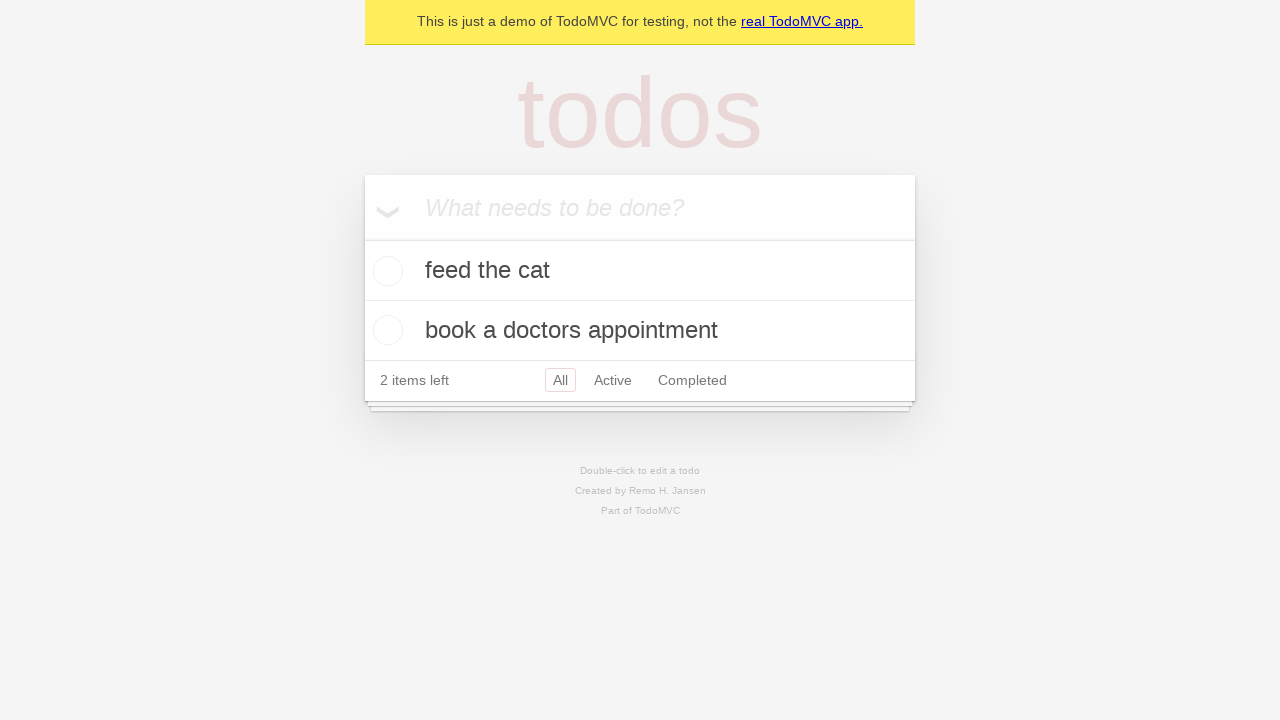

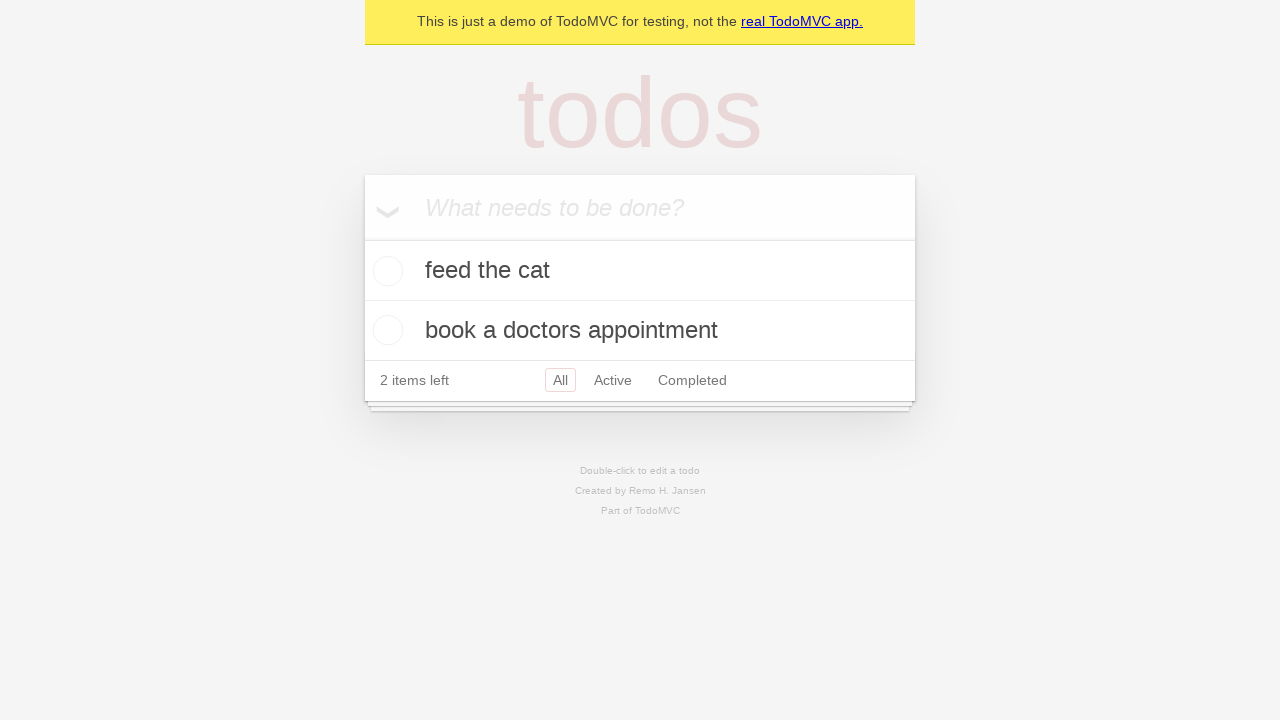